Tests checkbox interaction by checking the state of a checkbox element and clicking it to change its state

Starting URL: https://the-internet.herokuapp.com/checkboxes

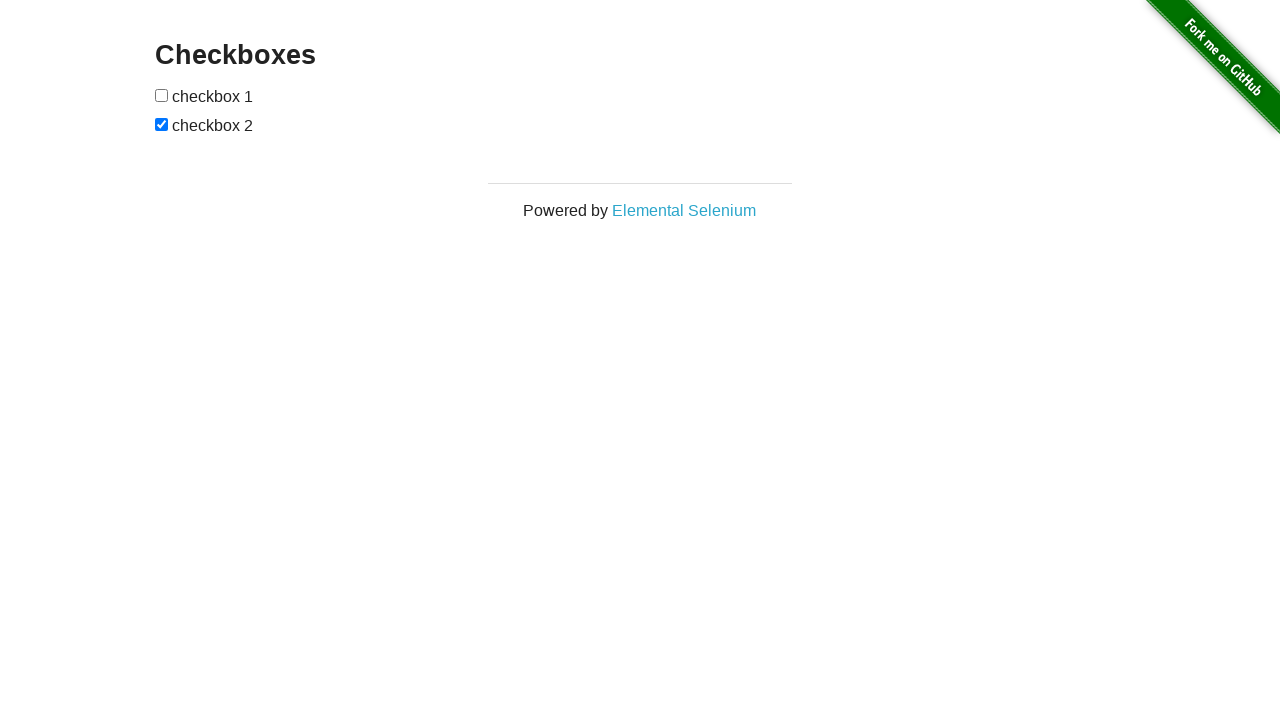

Navigated to checkboxes test page
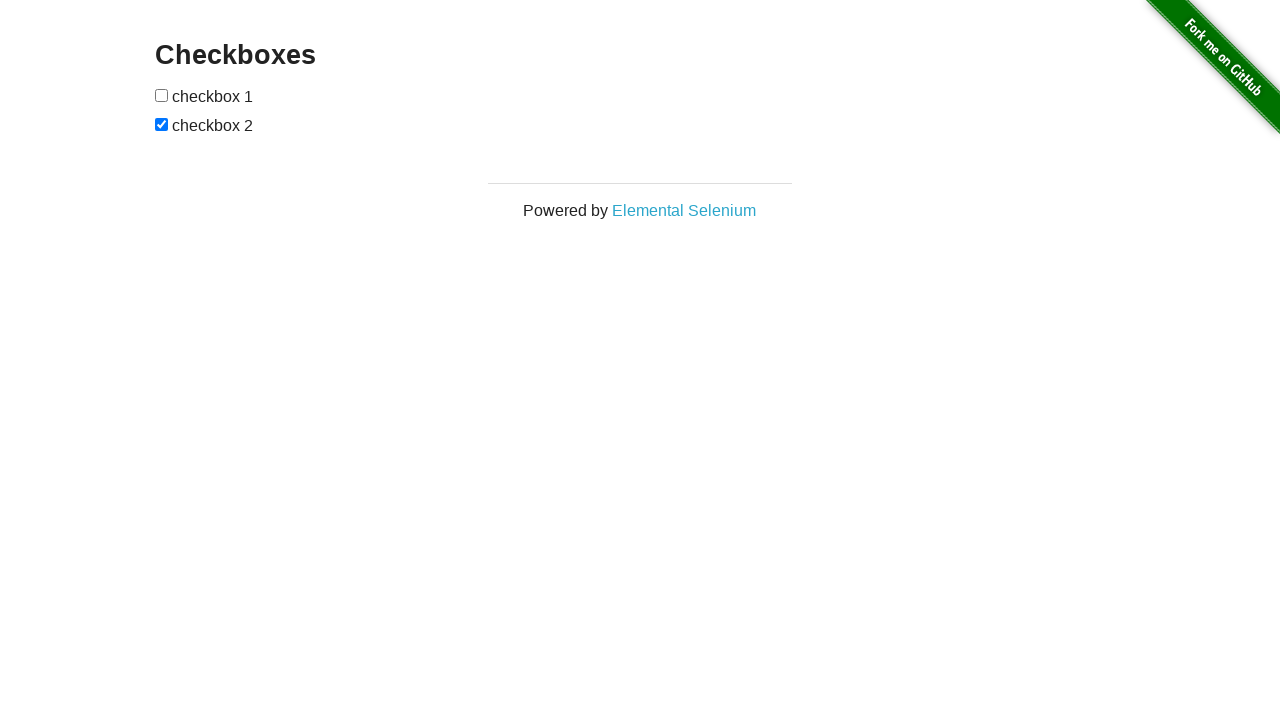

Located checkbox container
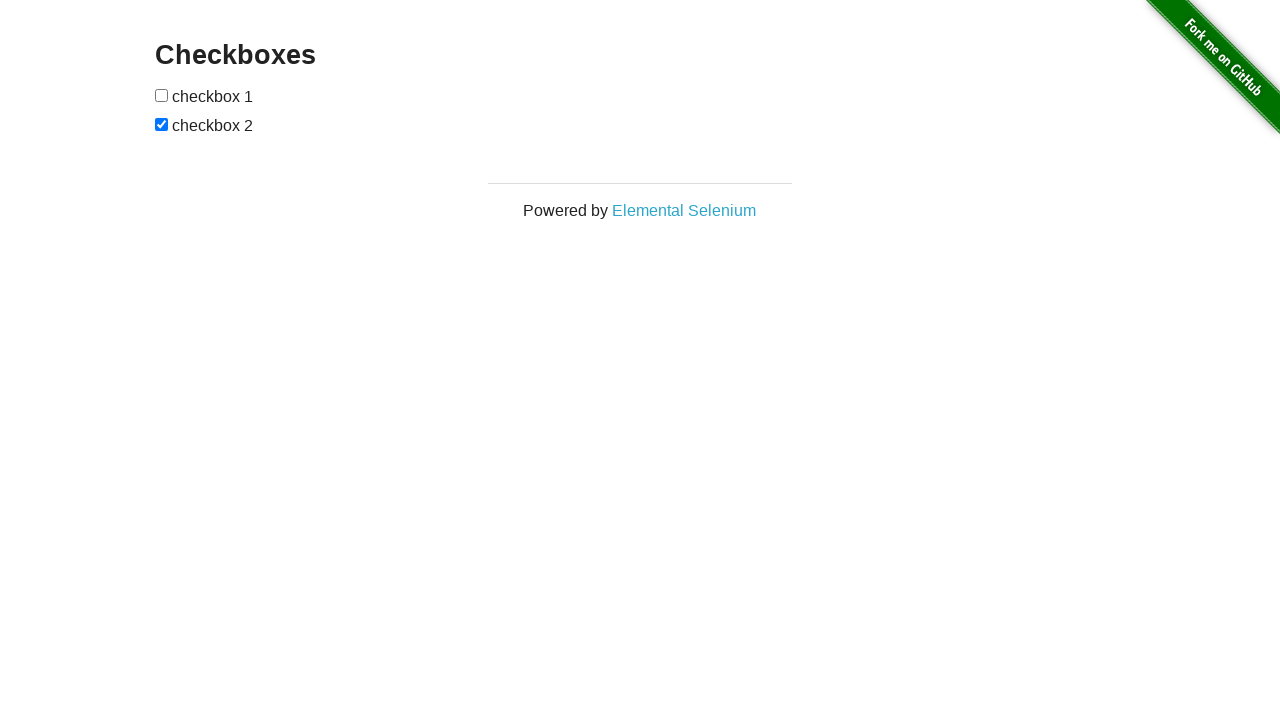

Located first checkbox element
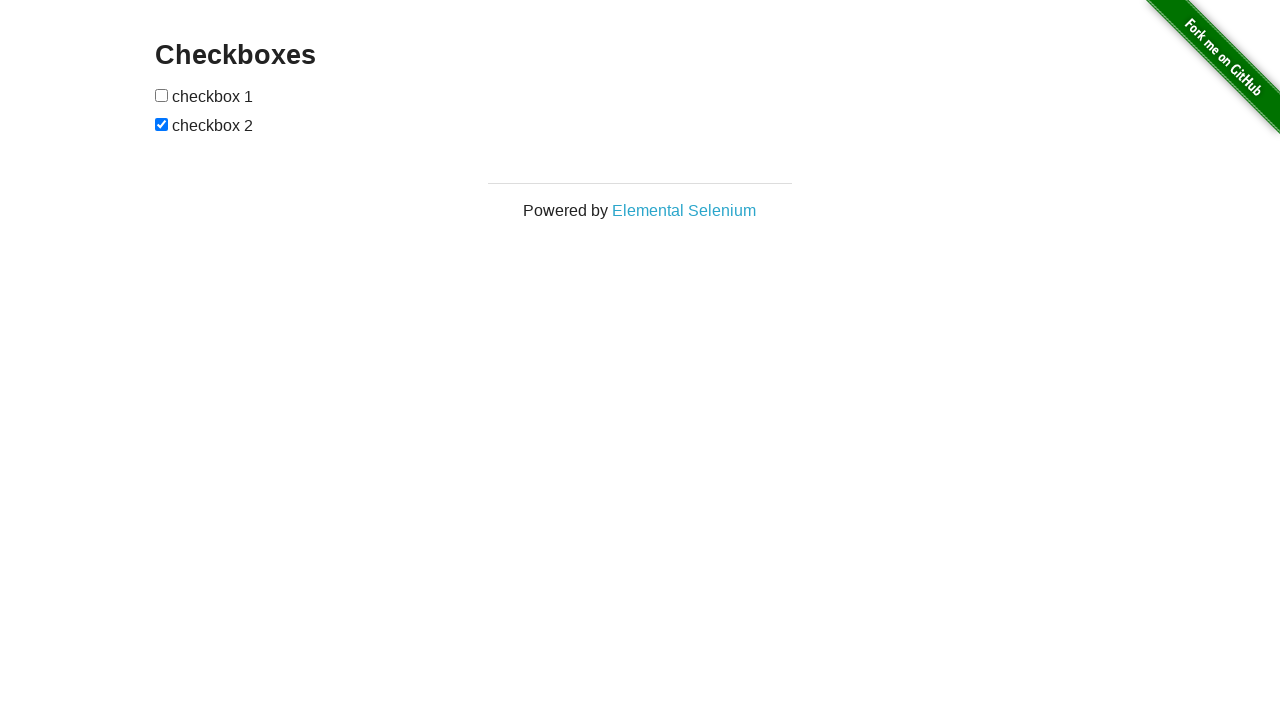

Checked if first checkbox is visible: True
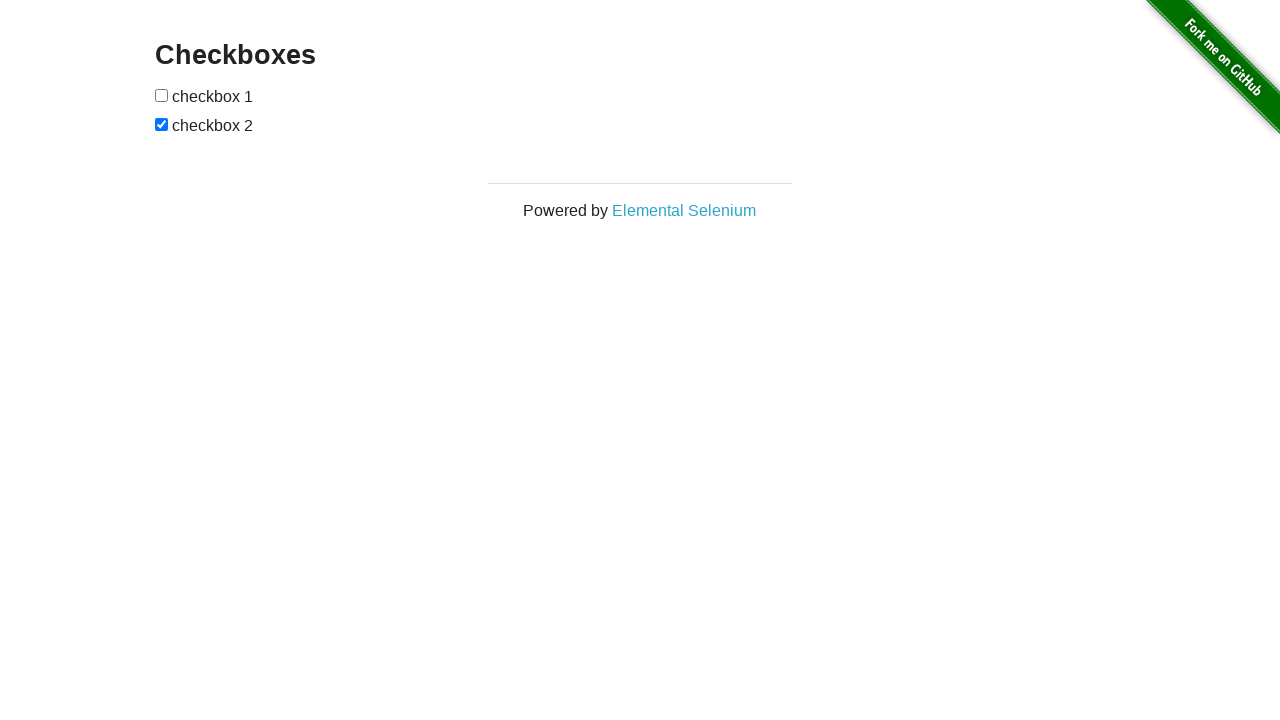

Checked if first checkbox is enabled: True
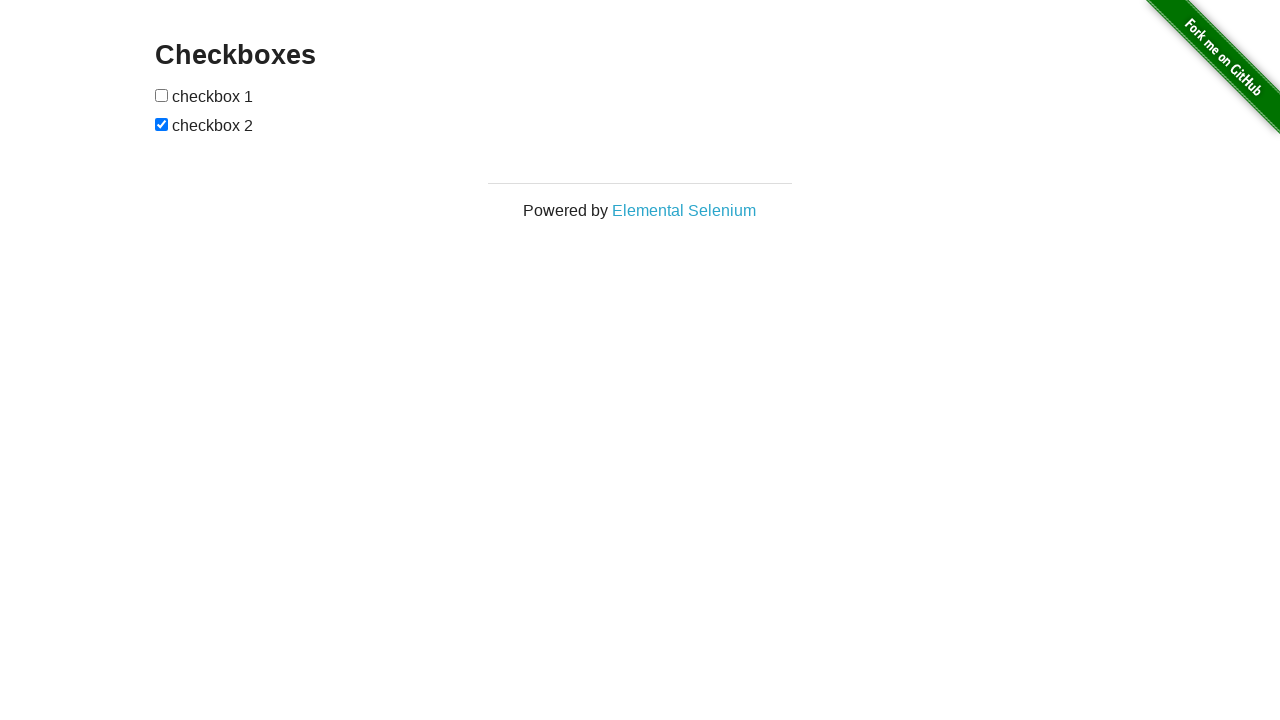

Checked initial state of first checkbox: False
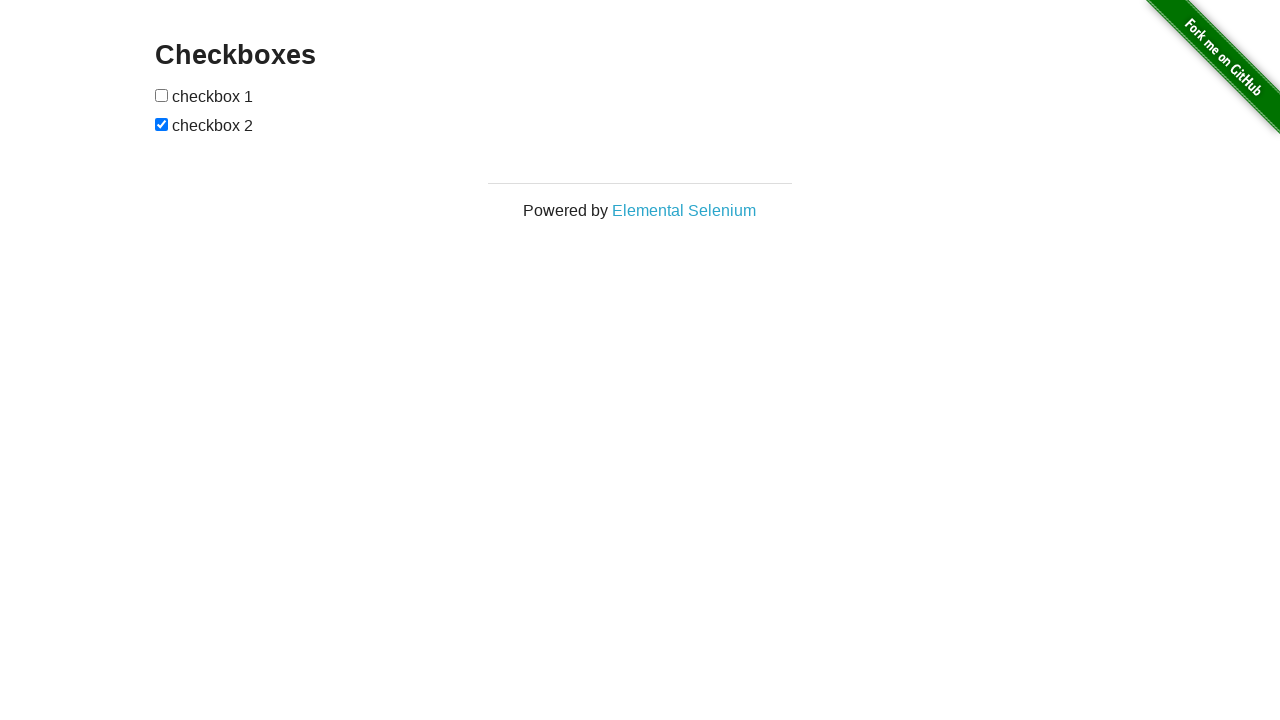

Clicked first checkbox to toggle its state at (162, 95) on #checkboxes >> input[type='checkbox'] >> nth=0
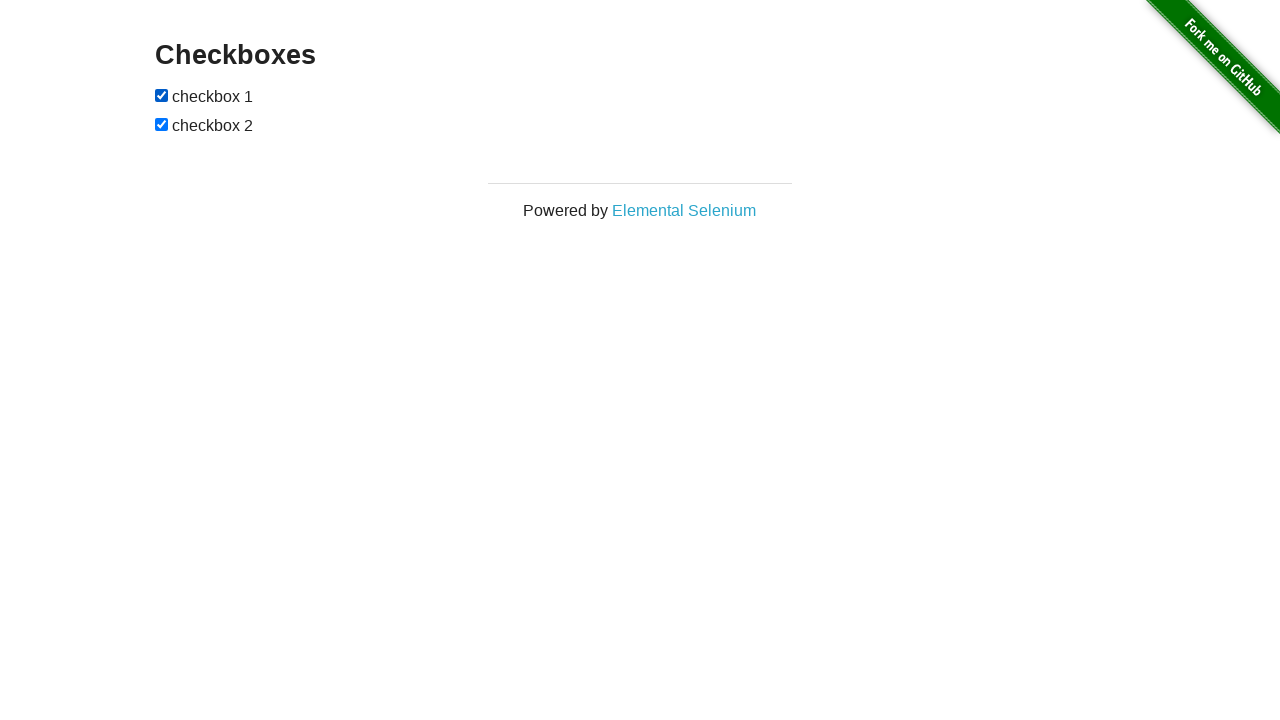

Checked state of first checkbox after click: True
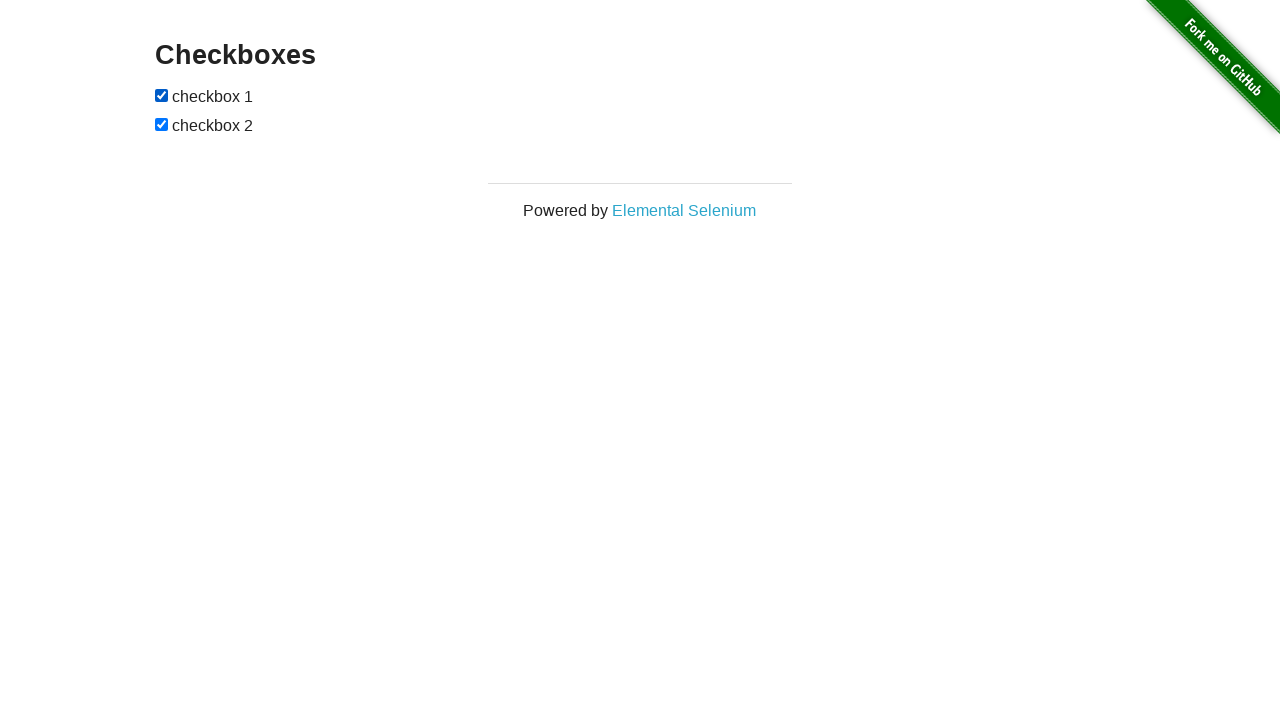

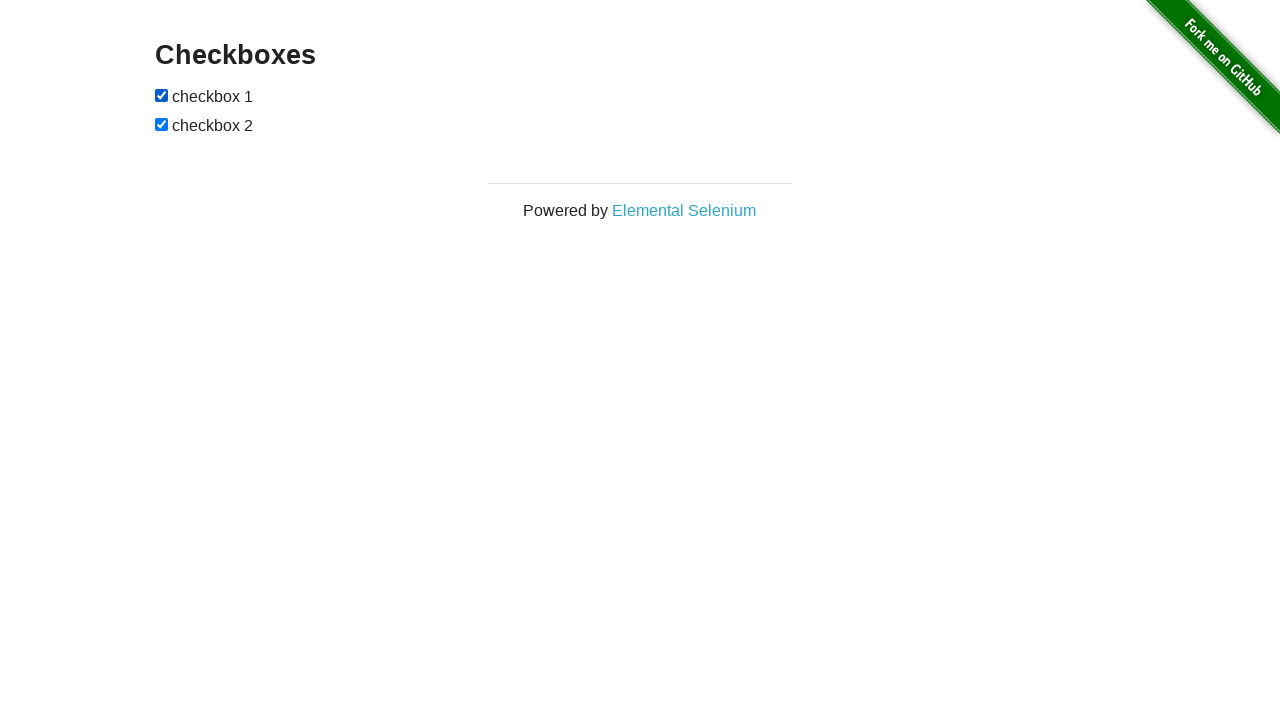